Tests navigation through Oracle Java 8 API documentation by clicking on the All Classes link, hovering over elements, and navigating to the Array class documentation to view its static and concrete methods.

Starting URL: https://docs.oracle.com/javase/8/docs/api/overview-summary.html

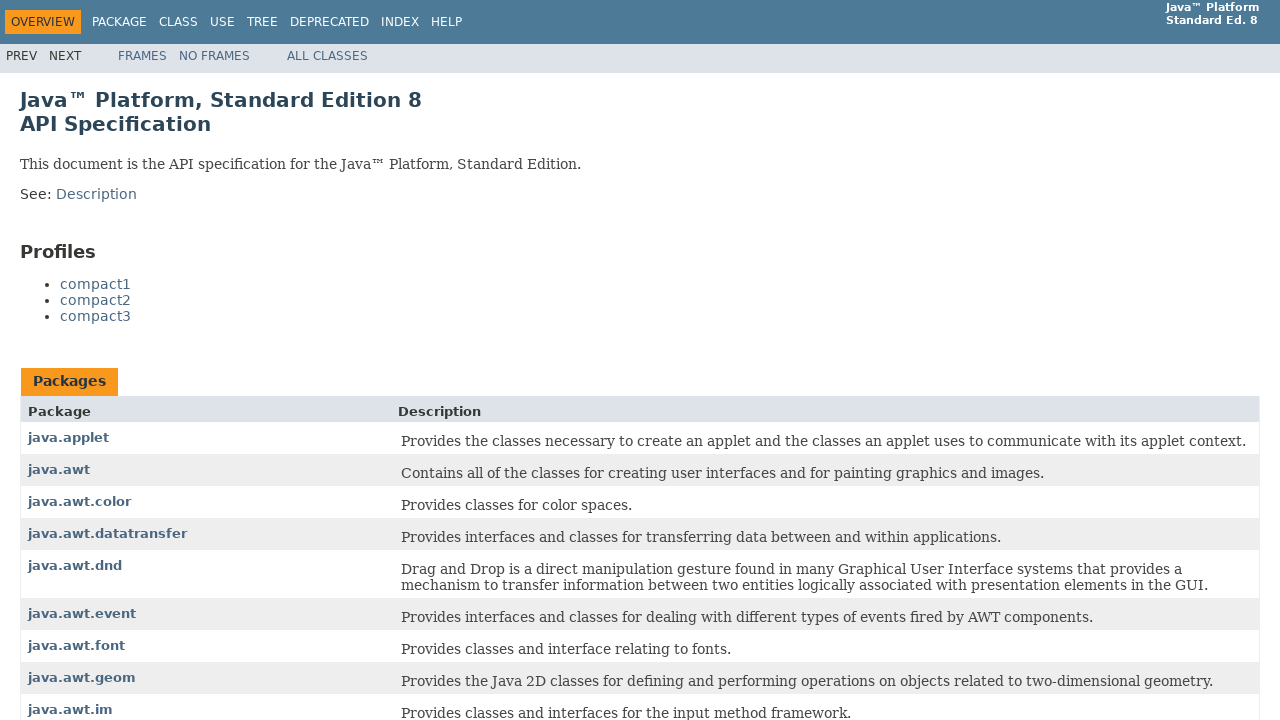

Set viewport size to 874x884
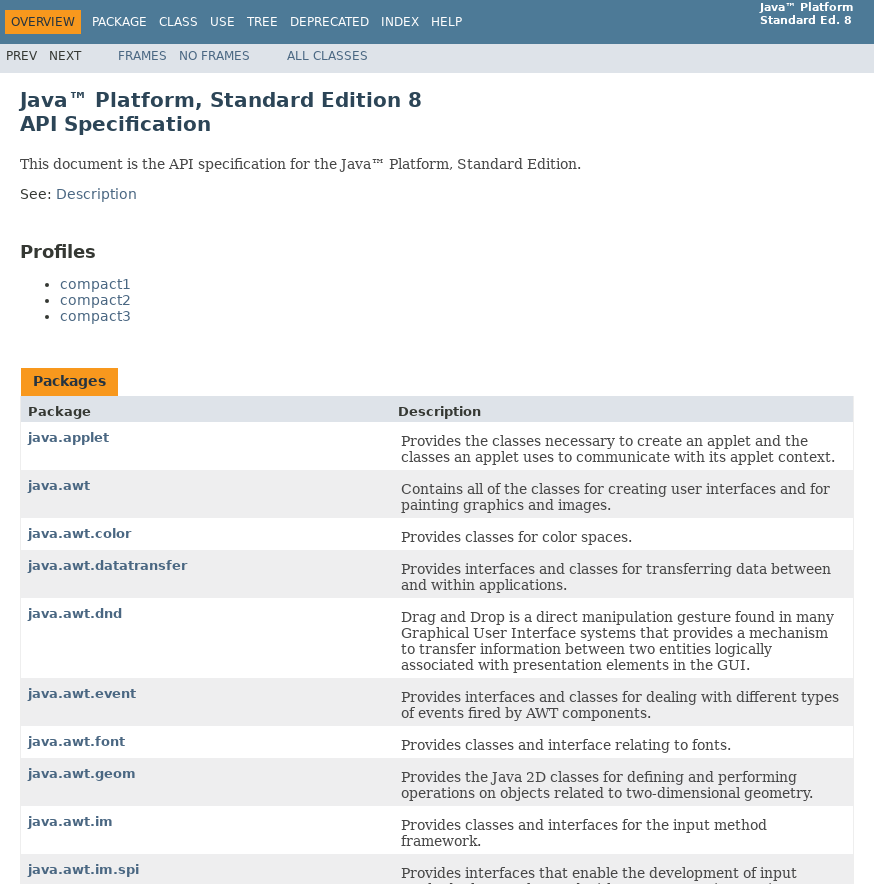

Clicked All Classes link in navbar at (328, 56) on #allclasses_navbar_top a
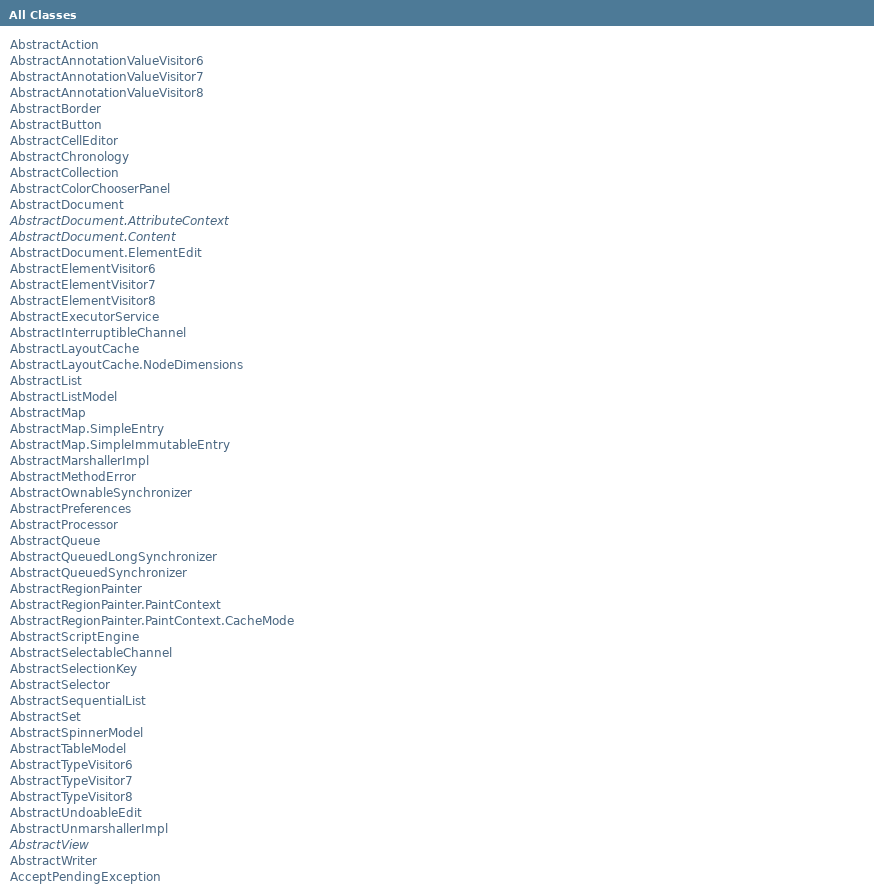

Hovered over AbstractBorder link at (56, 109) on a:text('AbstractBorder')
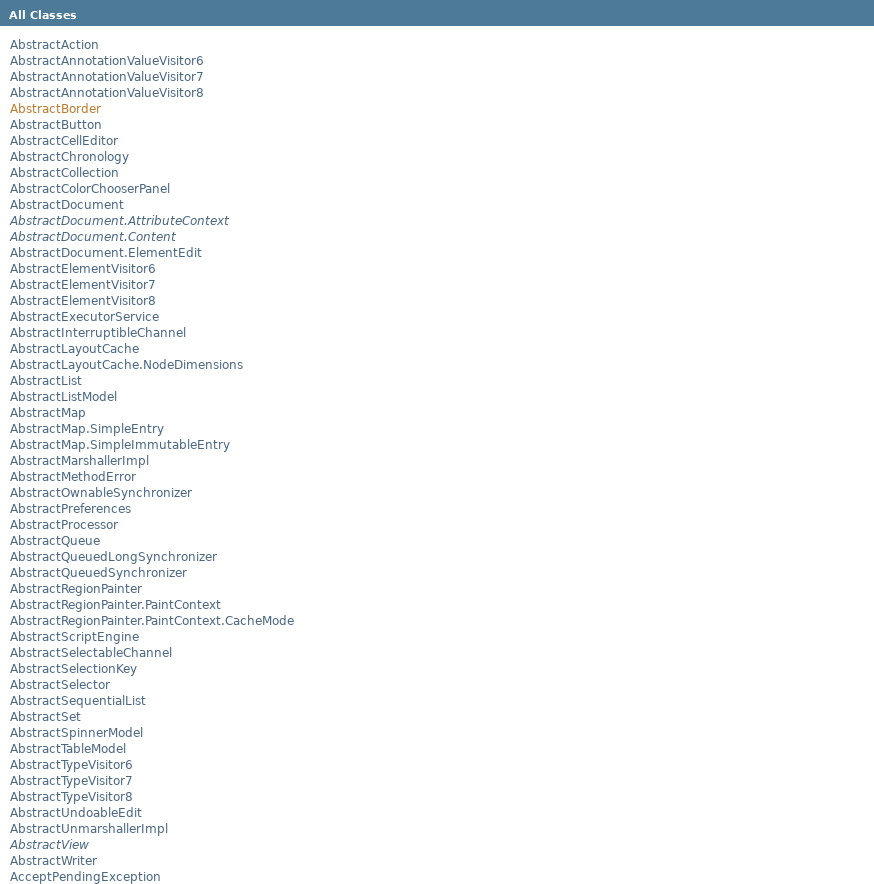

Hovered over body element at top-left corner at (0, 0) on body
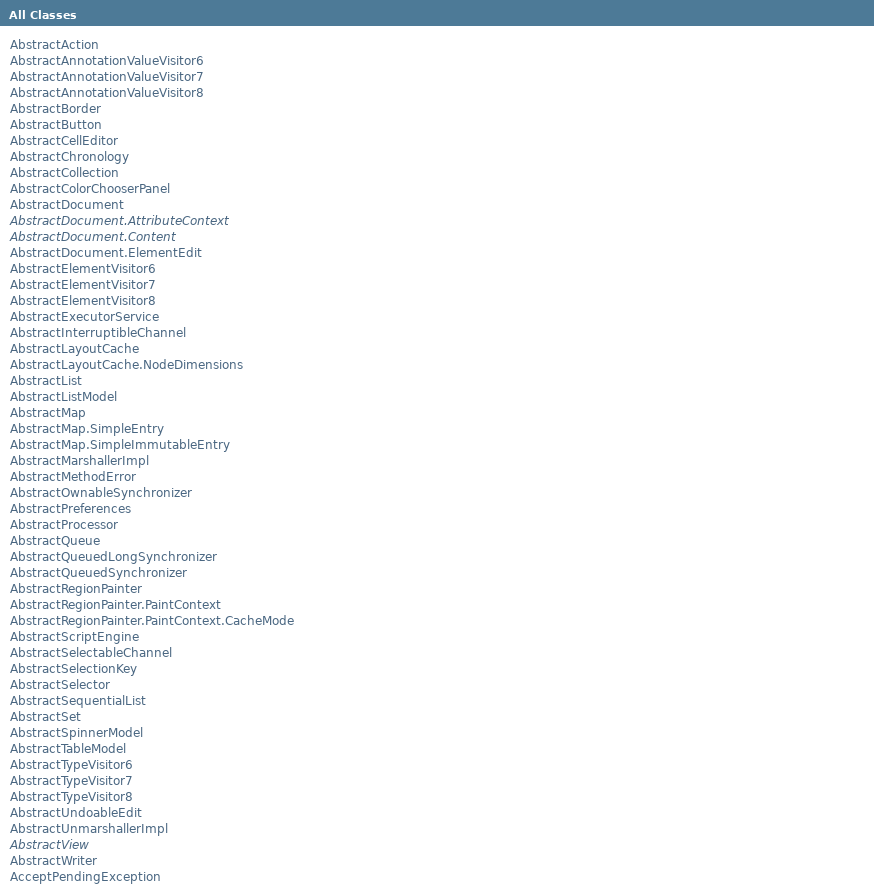

Clicked on Array class link at (26, 442) on a:text('Array')
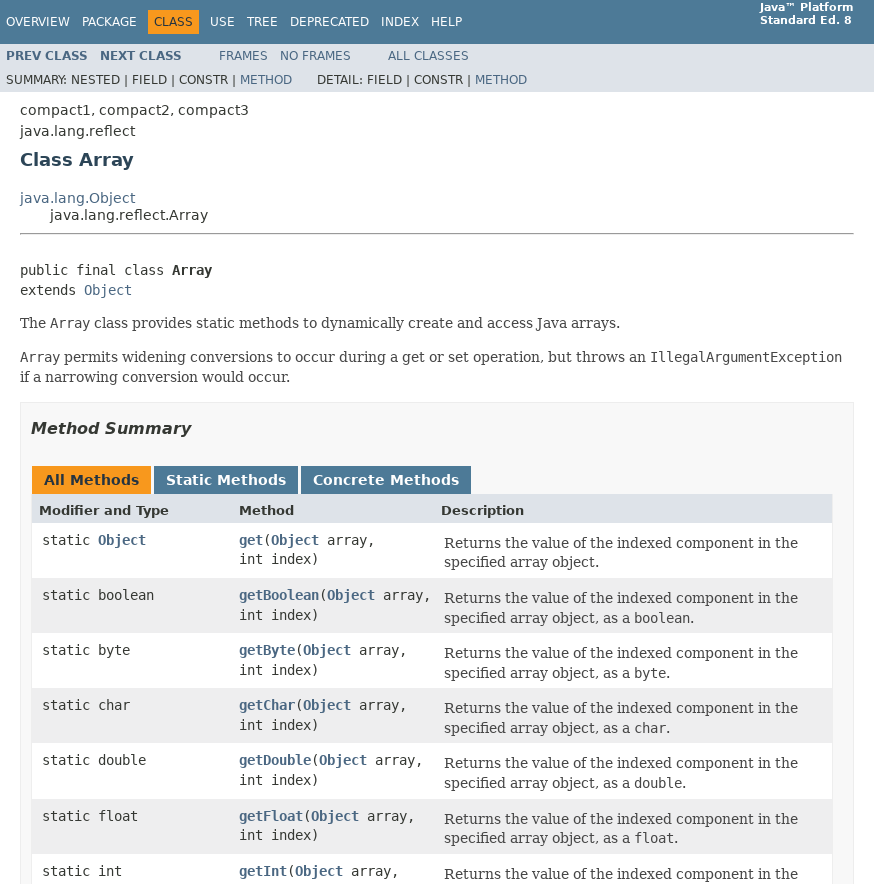

Clicked on Static Methods link at (226, 480) on a:text('Static Methods')
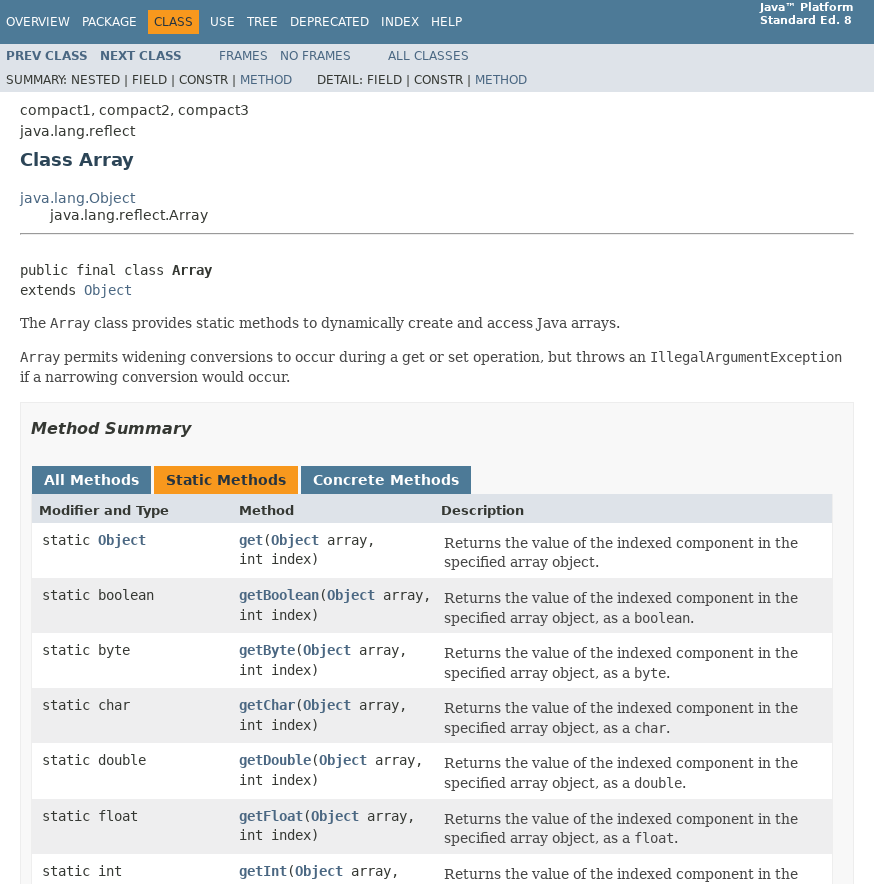

Clicked on Concrete Methods link at (386, 480) on a:text('Concrete Methods')
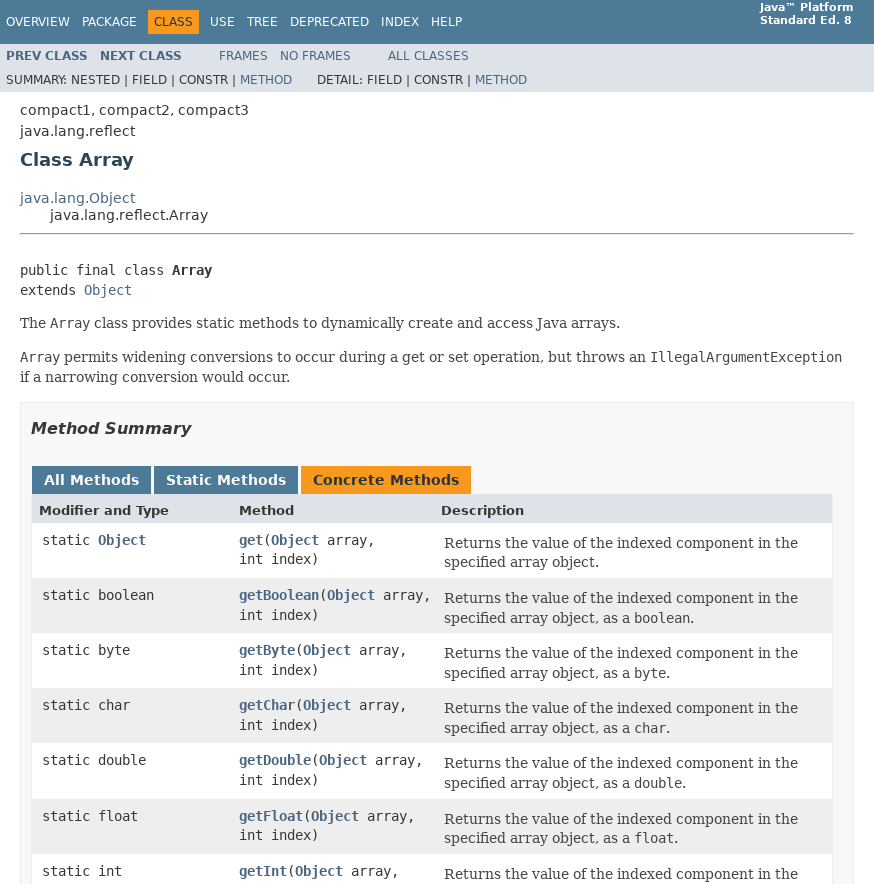

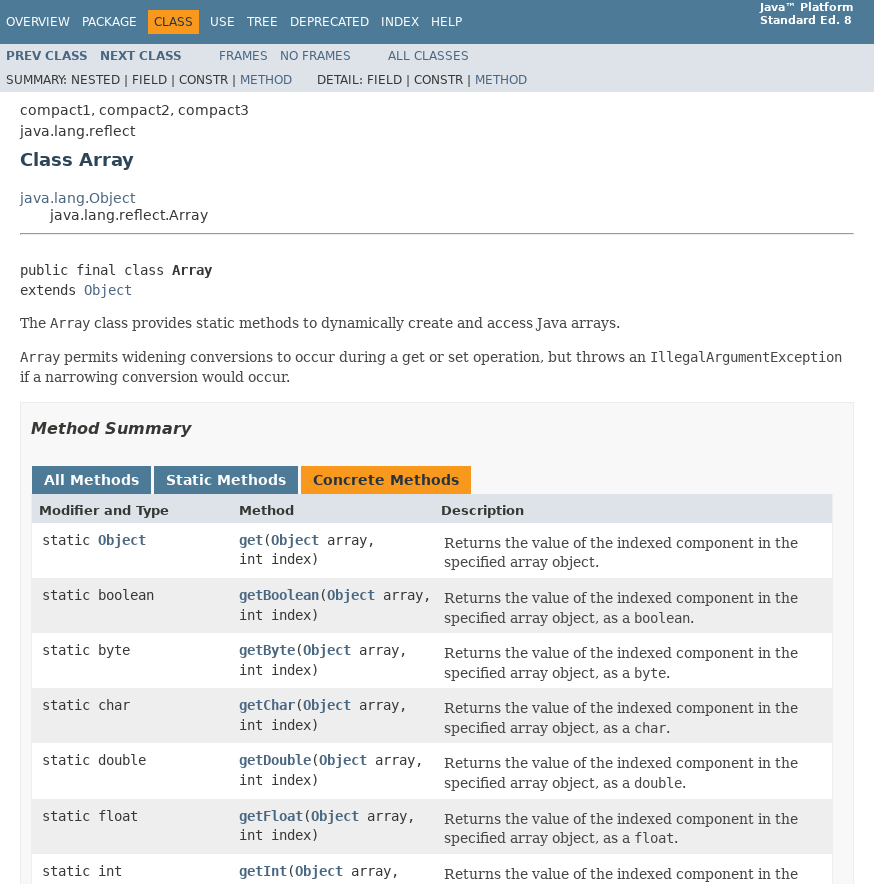